Tests browser navigation functions including navigating to different URLs, going back, forward, and refreshing the page

Starting URL: https://bonigarcia.dev/selenium-webdriver-java/web-form.html

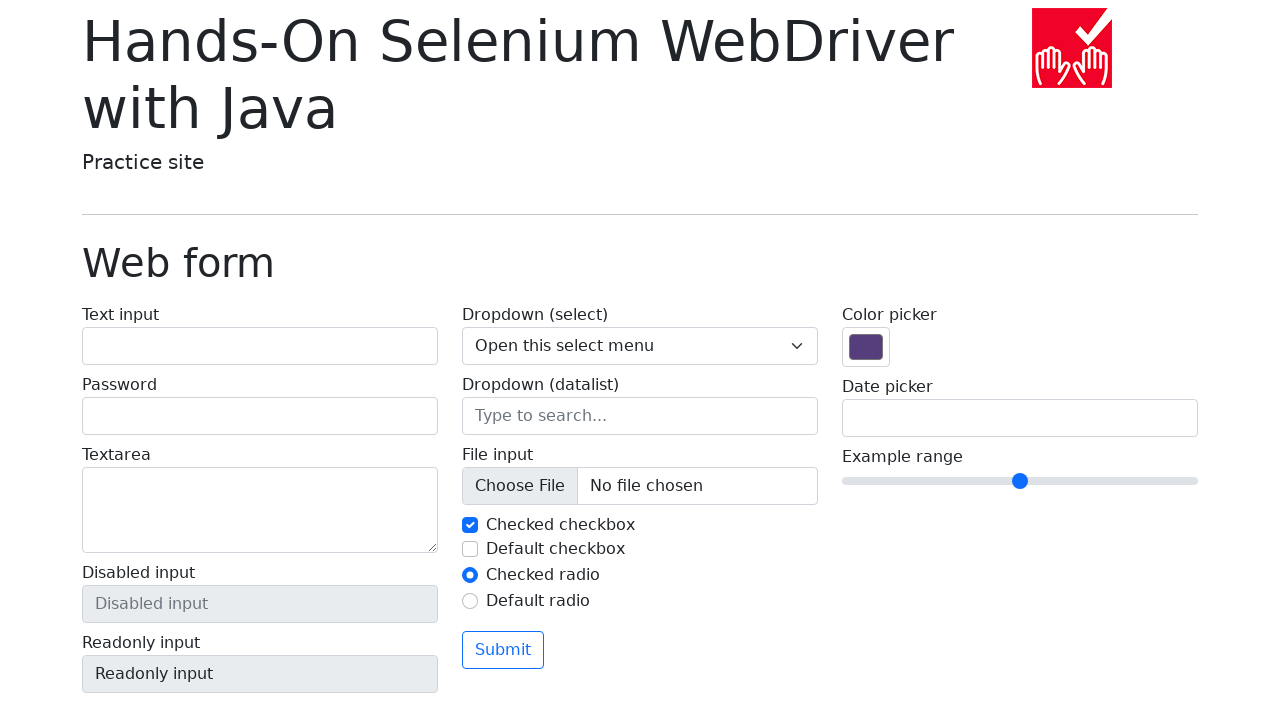

Navigated to ecommerce playground home page
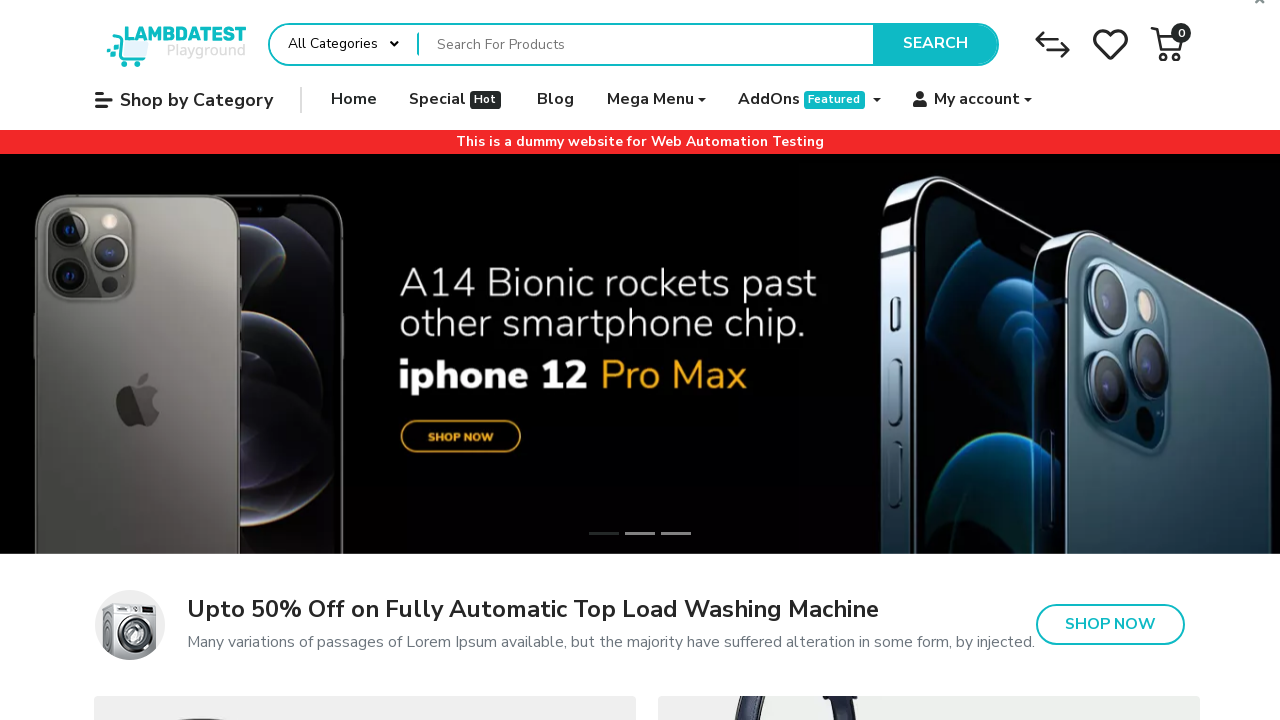

Navigated back to previous page
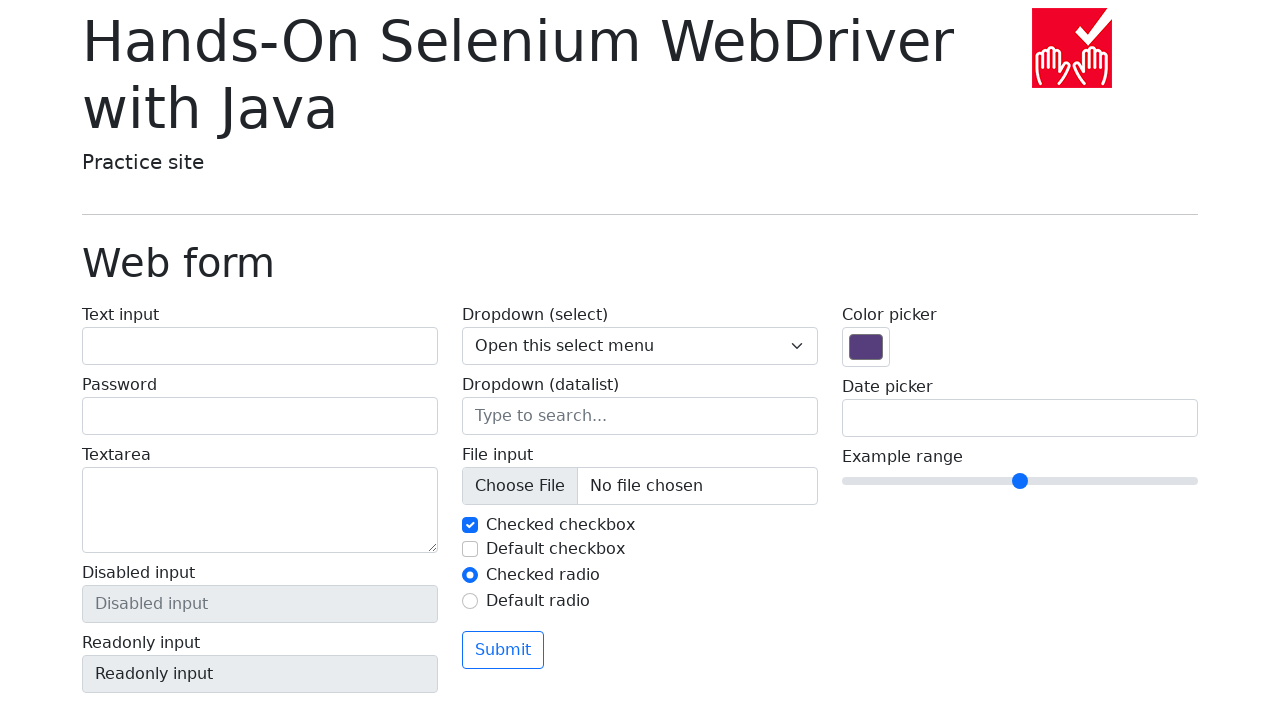

Navigated forward to next page
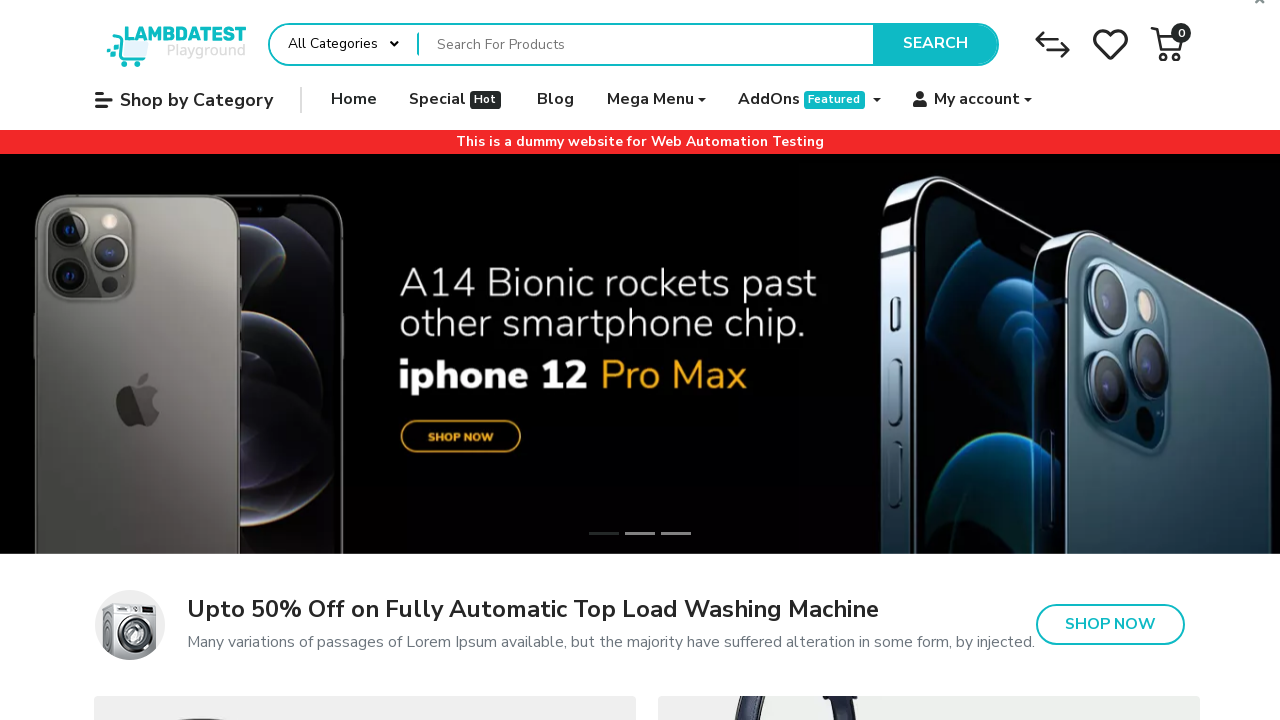

Refreshed the current page
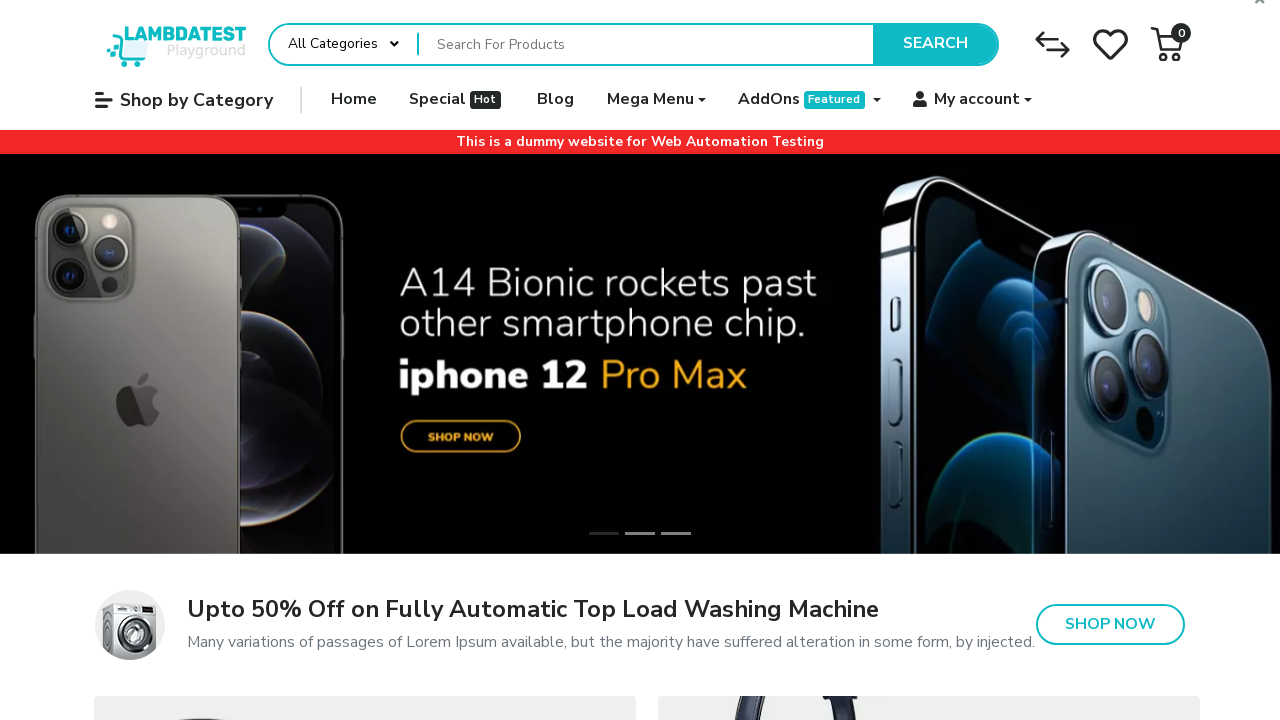

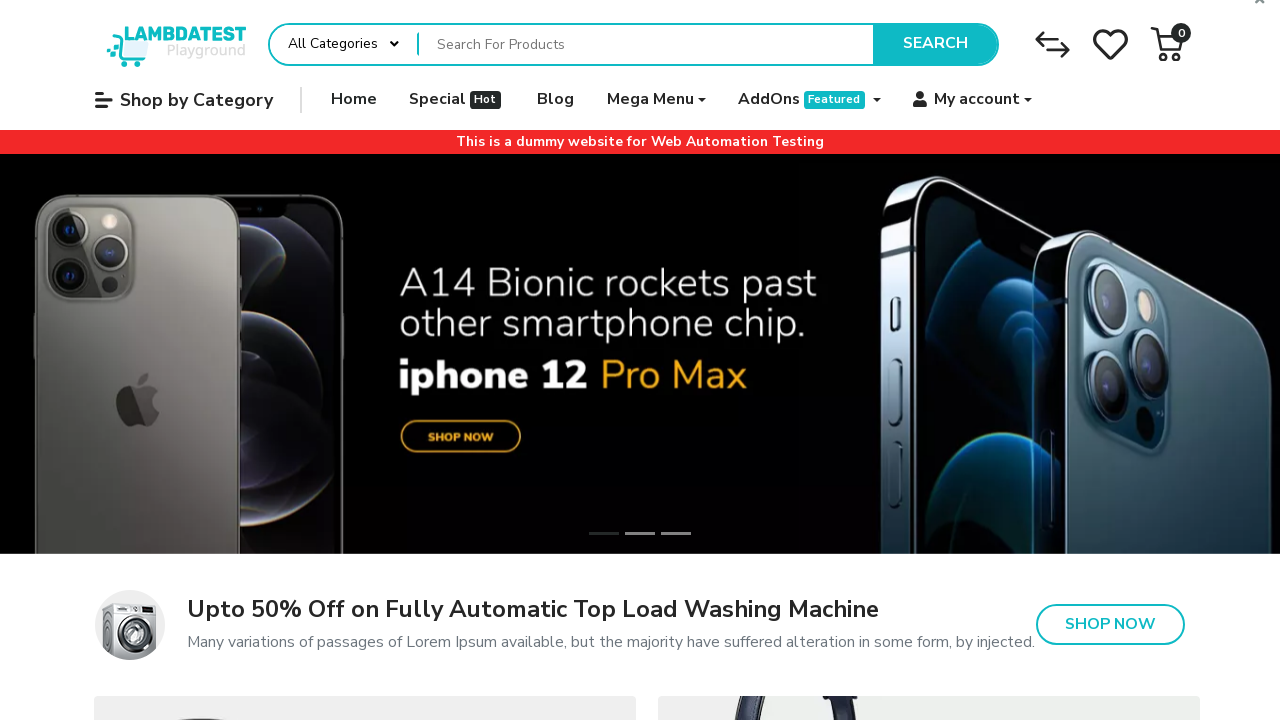